Tests navigation by clicking a link with specific calculated text ("224592"), then fills out a form with first name, last name, city, and country fields before submitting.

Starting URL: http://suninjuly.github.io/find_link_text

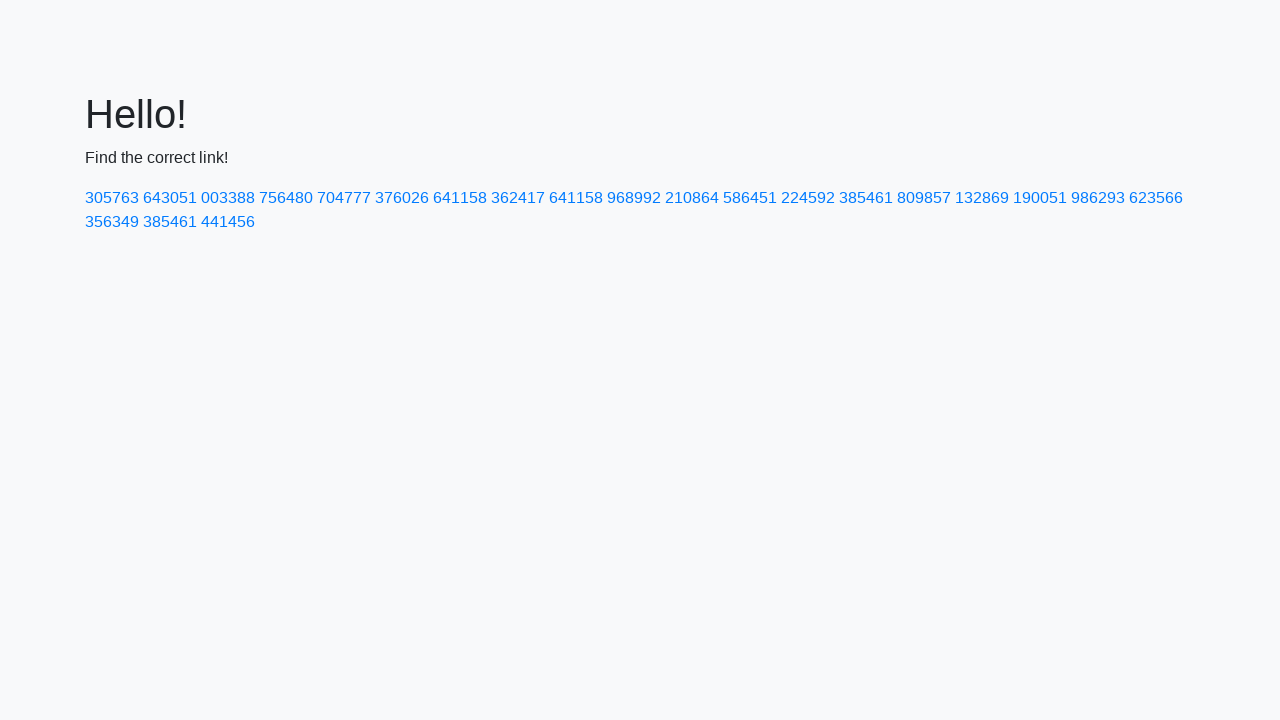

Clicked link with text '224592' at (808, 198) on text=224592
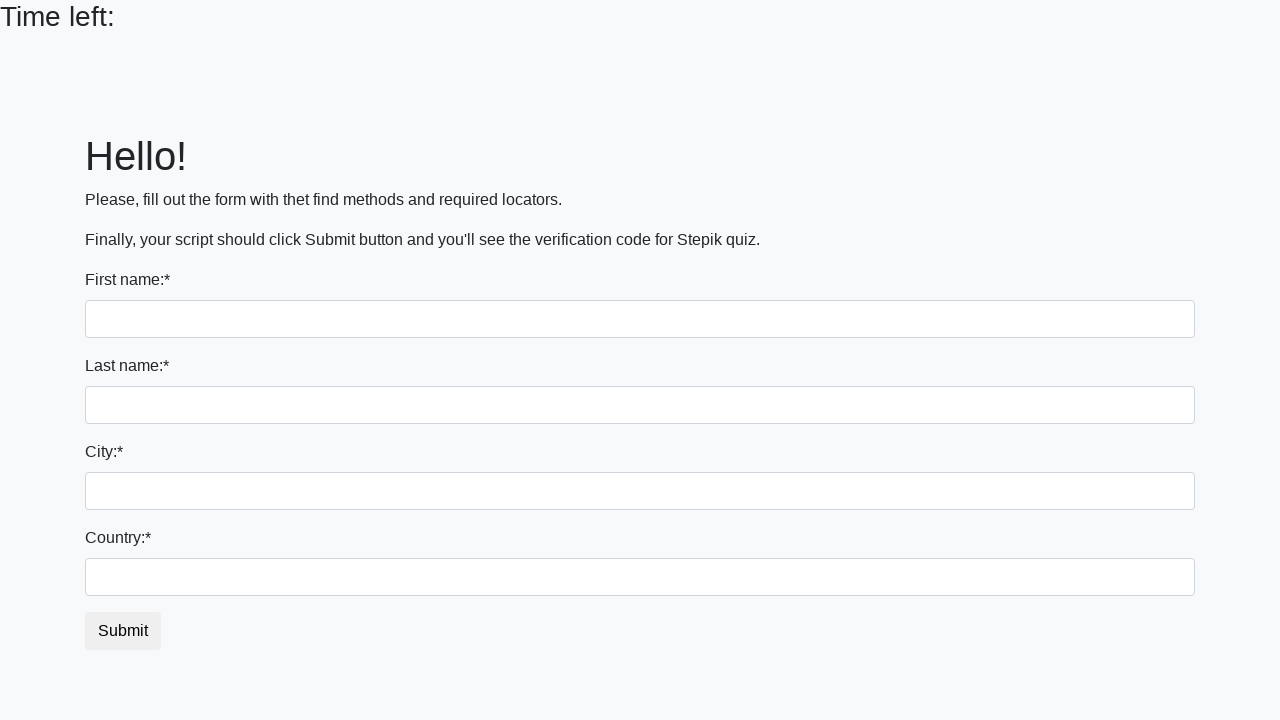

Filled first name field with 'Ivan' on input
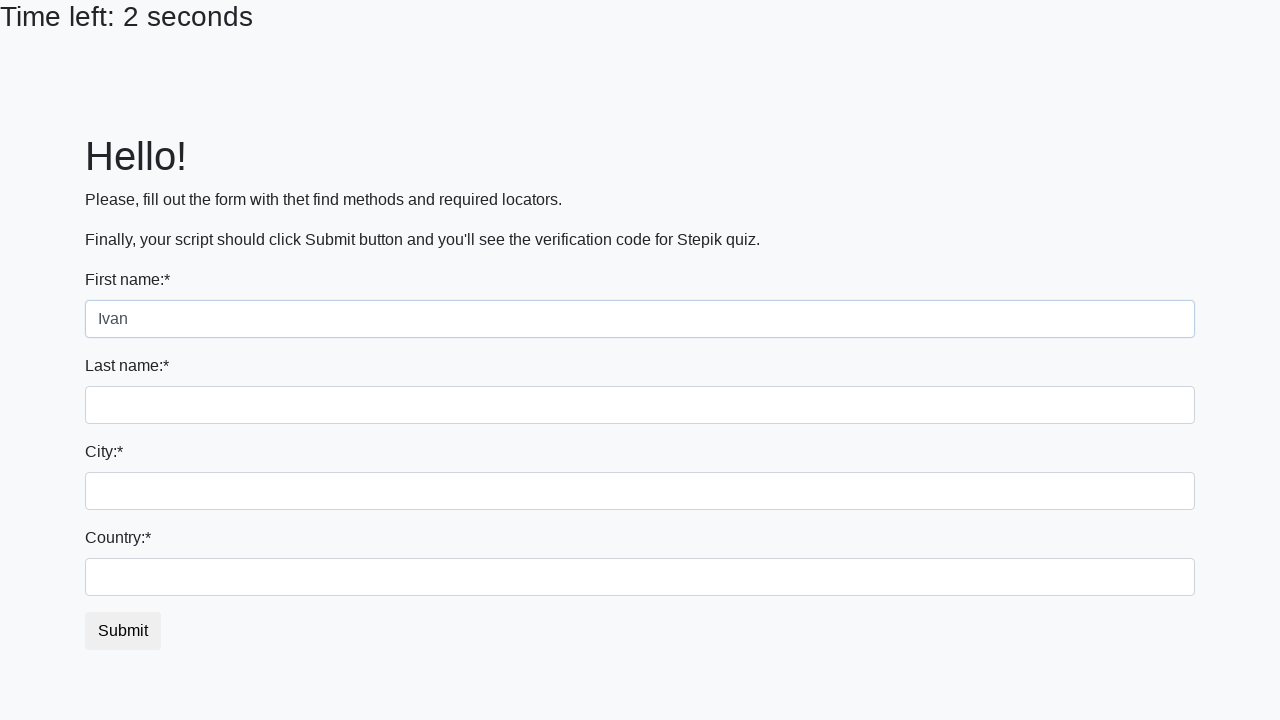

Filled last name field with 'Petrov' on input[name='last_name']
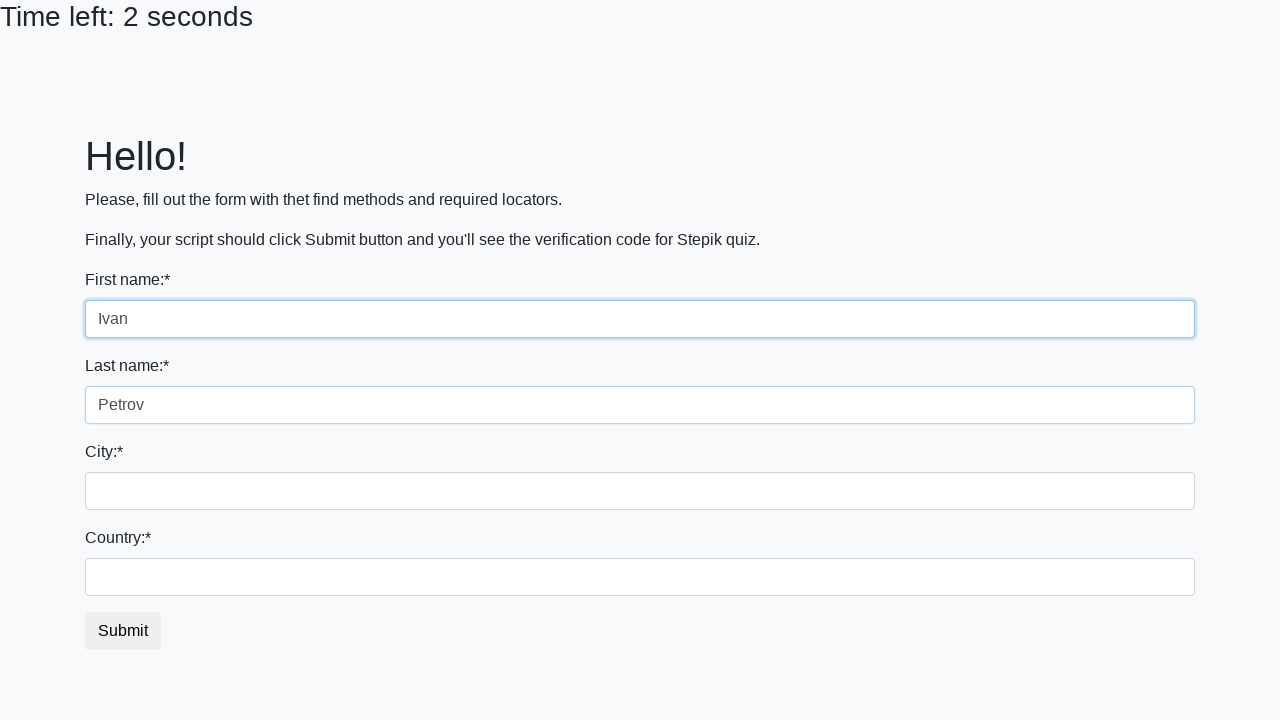

Filled city field with 'Smolensk' on .form-control.city
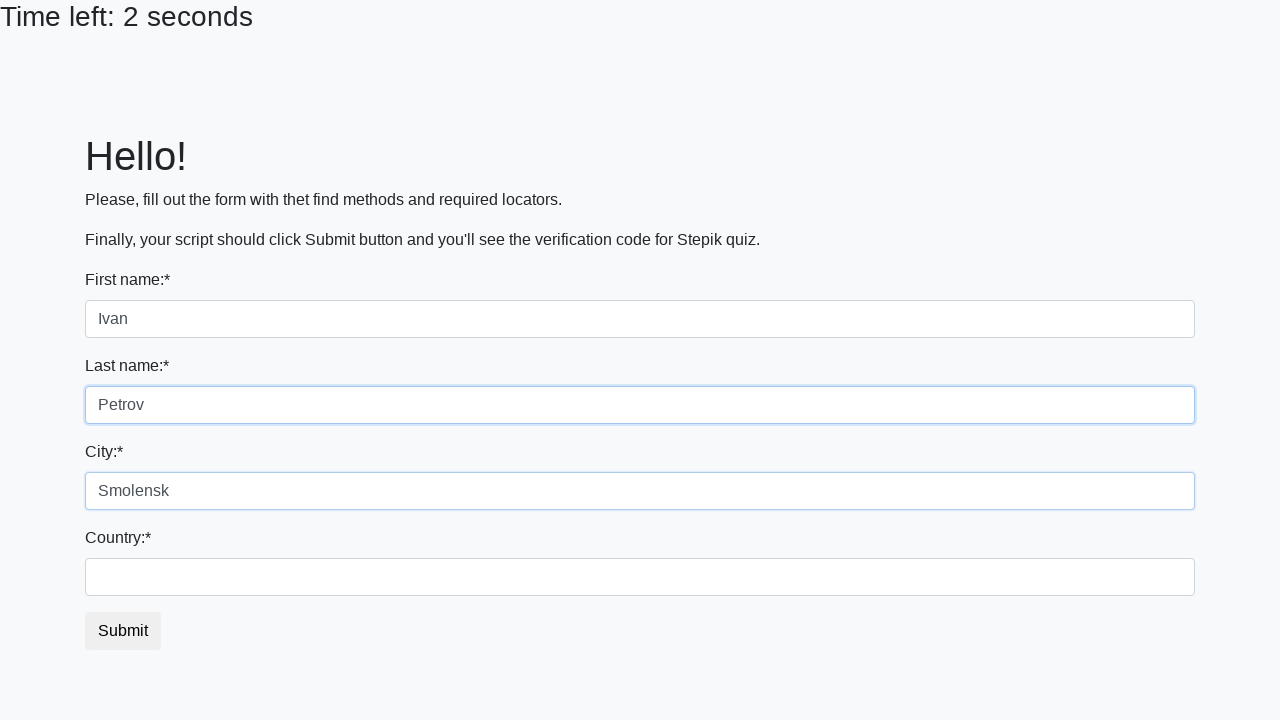

Filled country field with 'Russia' on #country
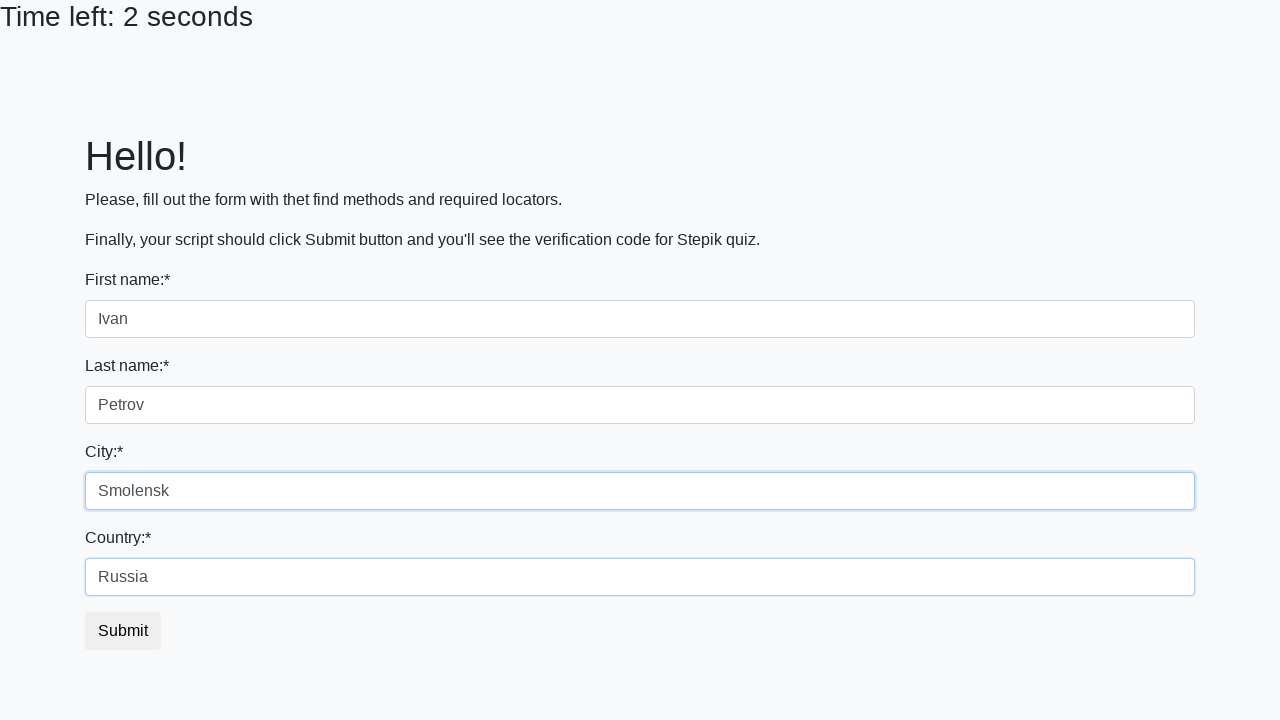

Clicked submit button to complete form submission at (123, 631) on button.btn
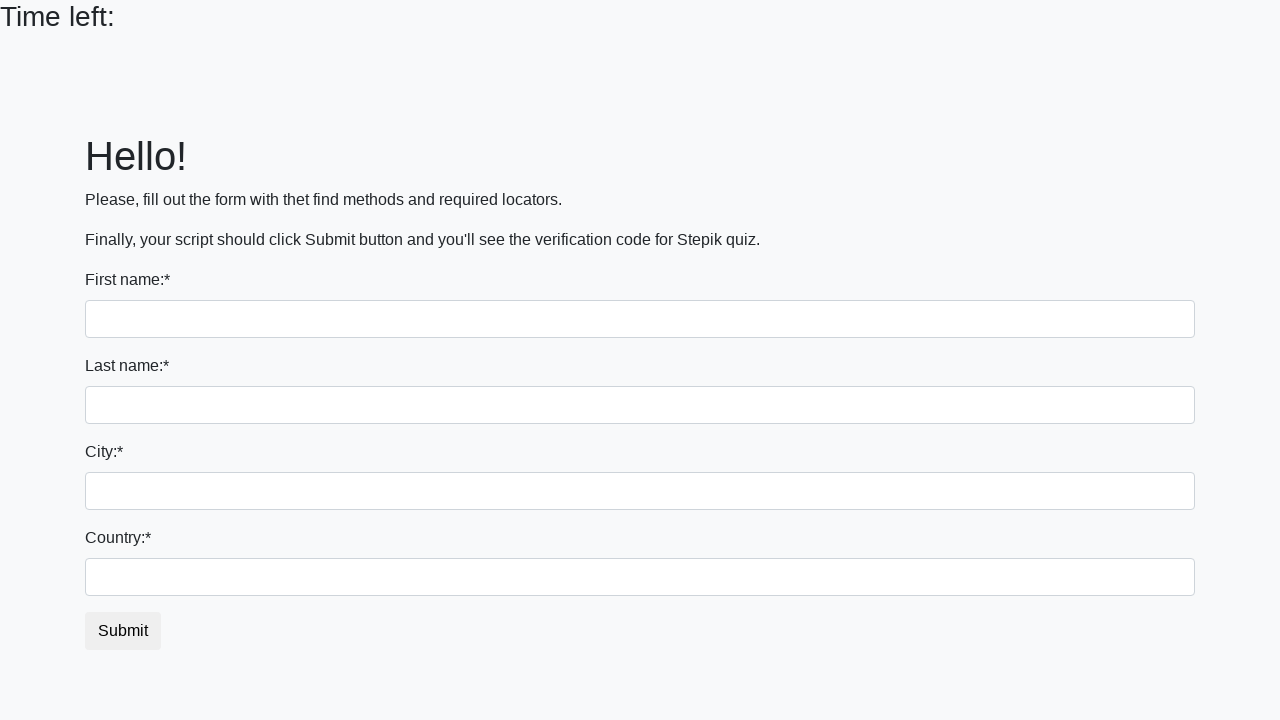

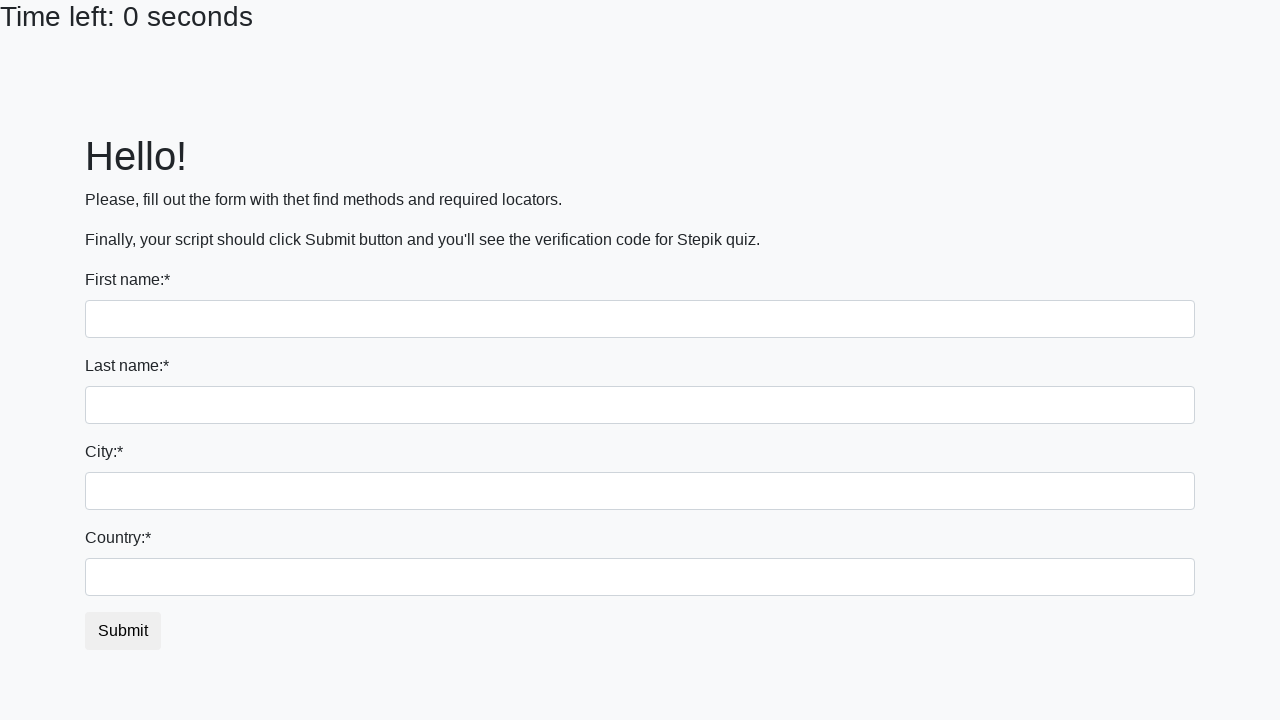